Tests the contact form validation on a consulting website by navigating to the contact page, filling in form fields with an invalid email format, submitting the form, and verifying that an email validation error is displayed.

Starting URL: https://www.consultoriaglobal.com.ar/cgweb/

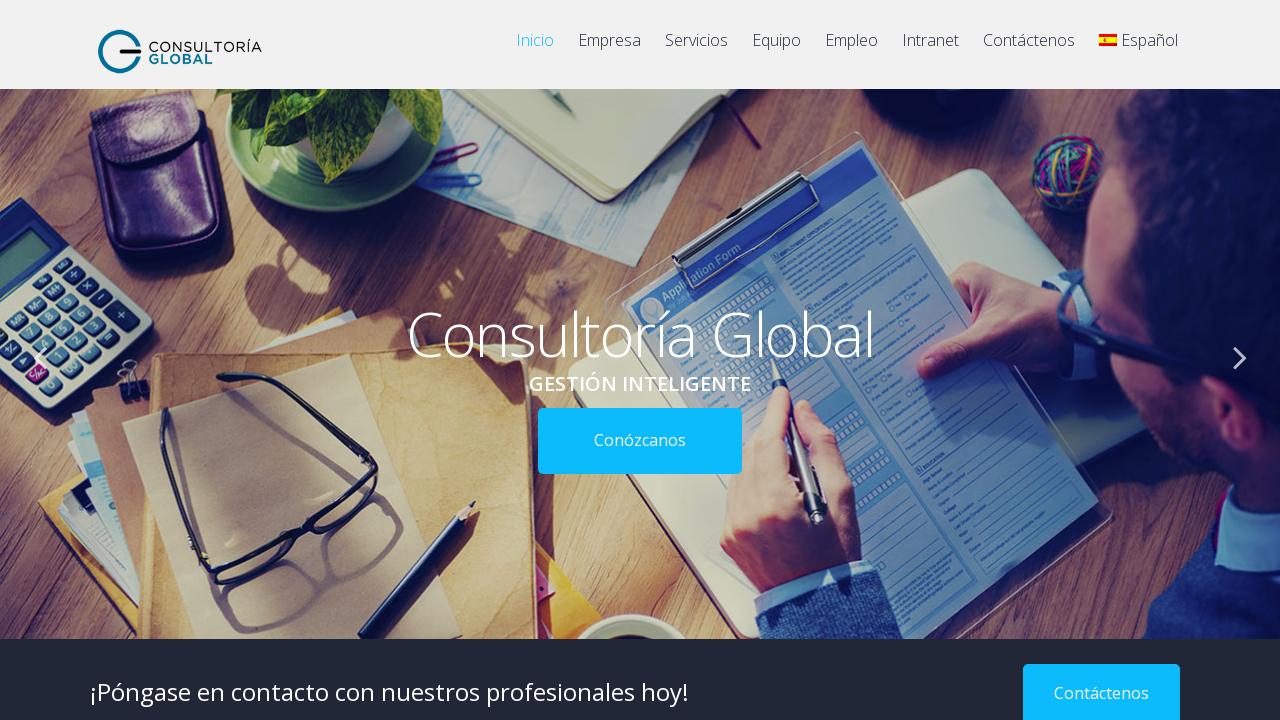

Clicked on the contact page link at (1029, 50) on a[href='https://www.consultoriaglobal.com.ar/cgweb/?page_id=370']
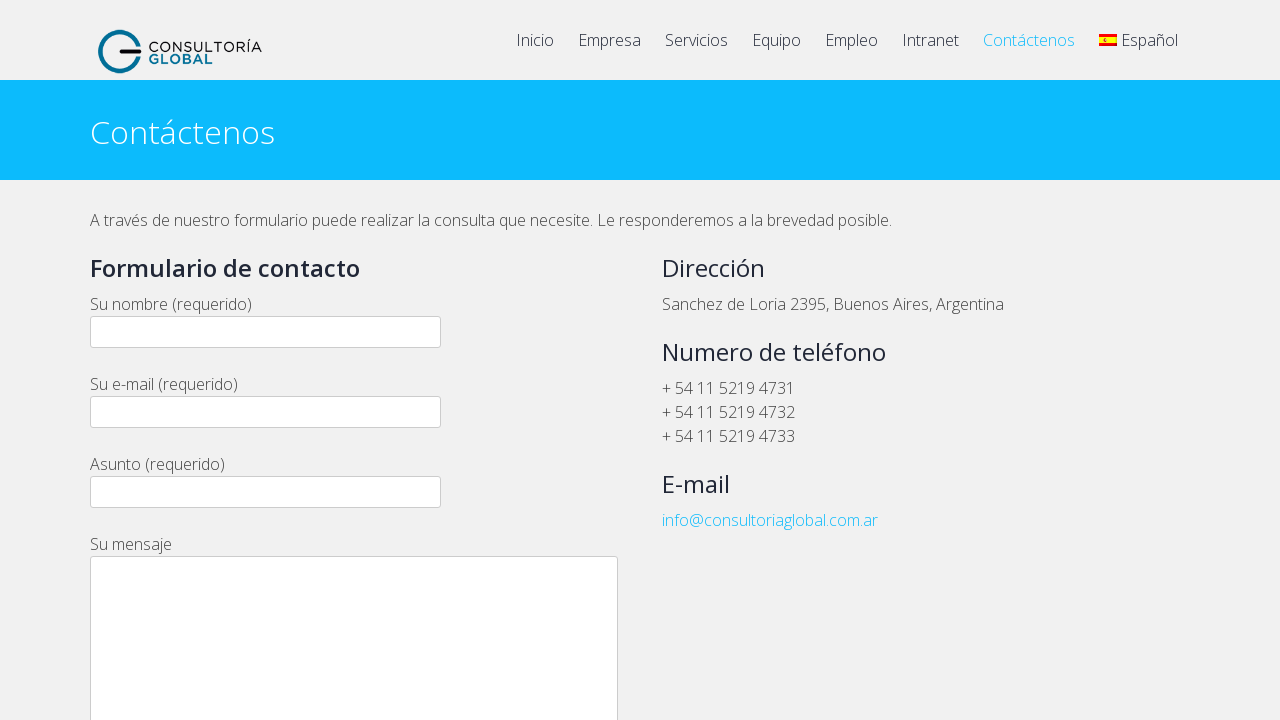

Contact page loaded successfully
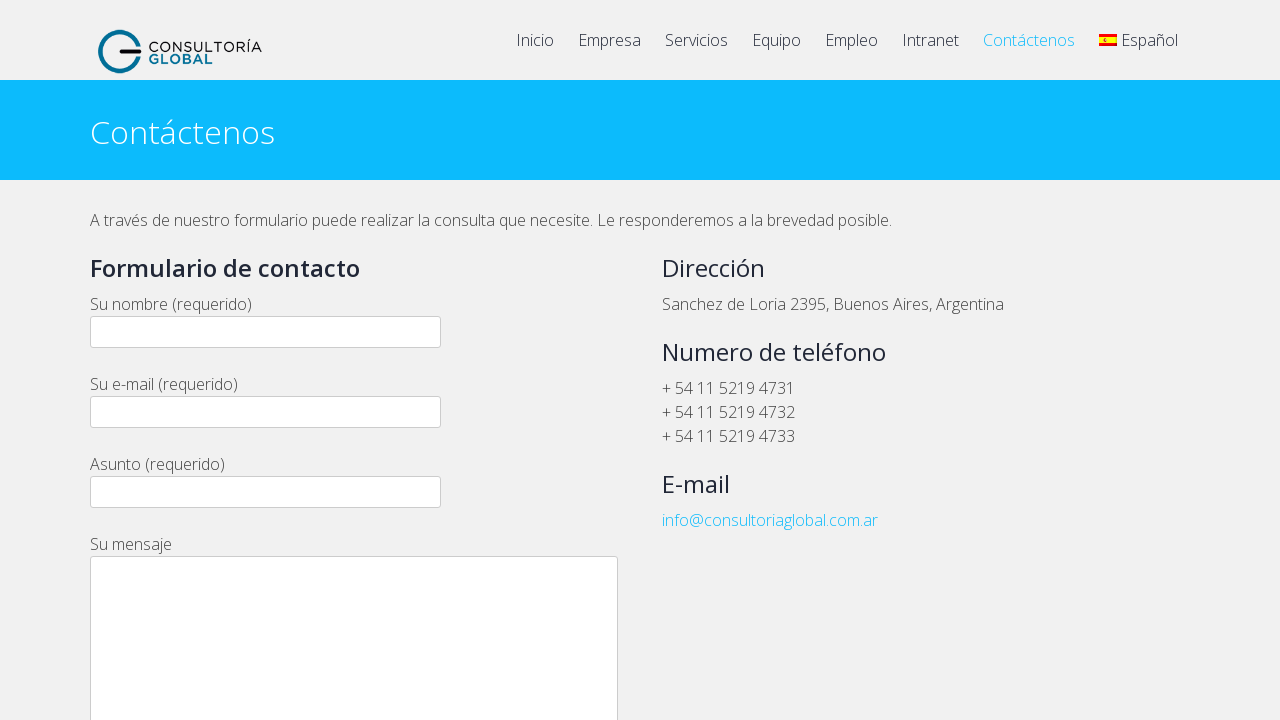

Filled email field with invalid format 'example' on input[name='your-email']
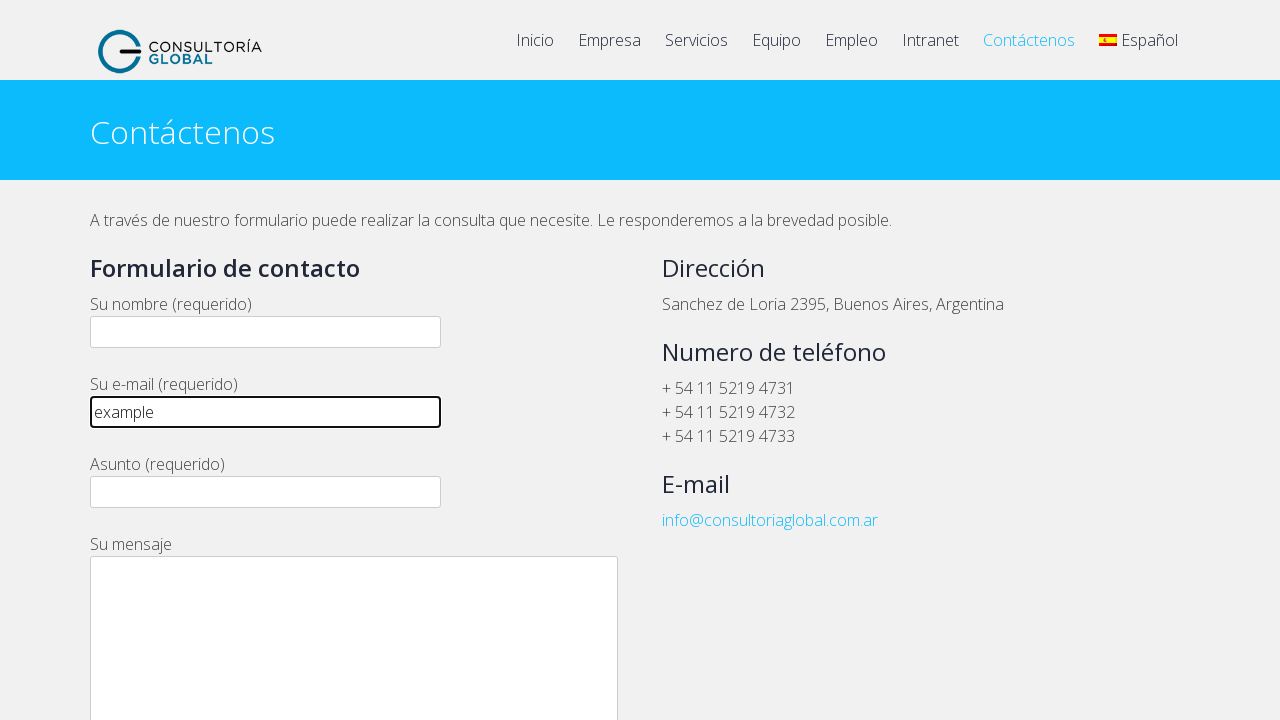

Filled name field with 'Juan Martinez' on input[name='your-name']
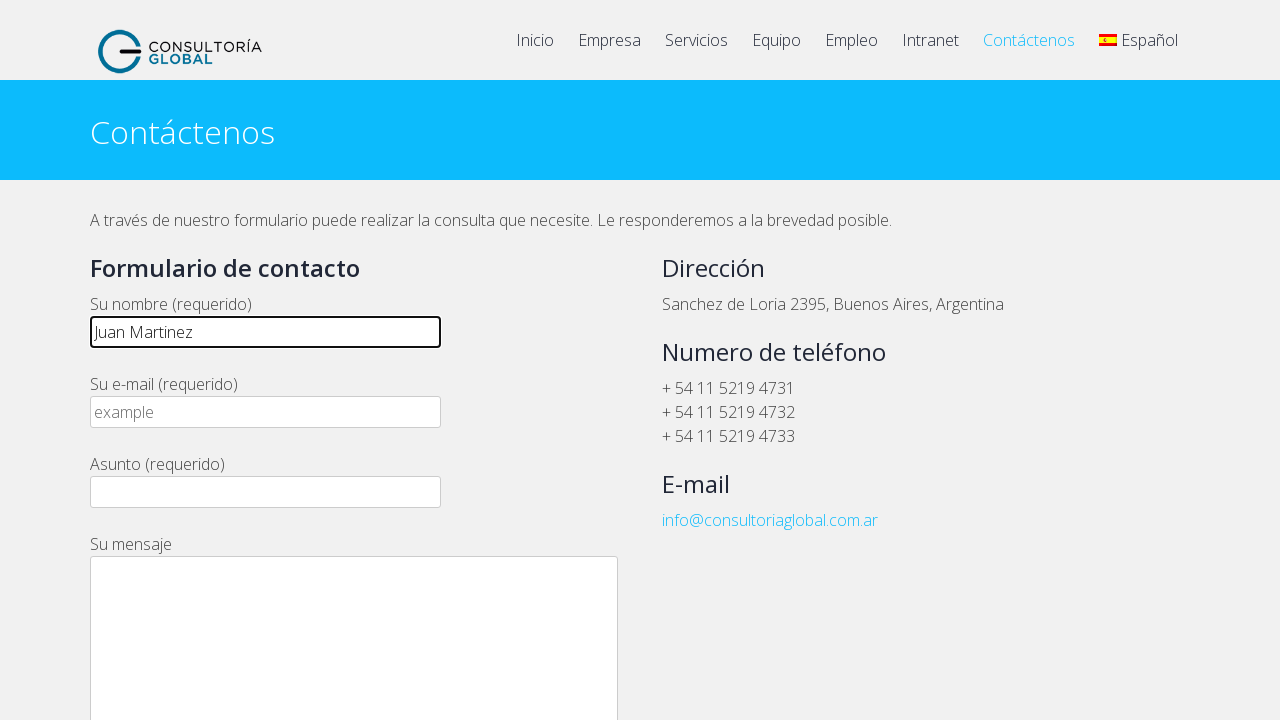

Filled subject field with 'Consulta sobre servicios' on input[name='your-subject']
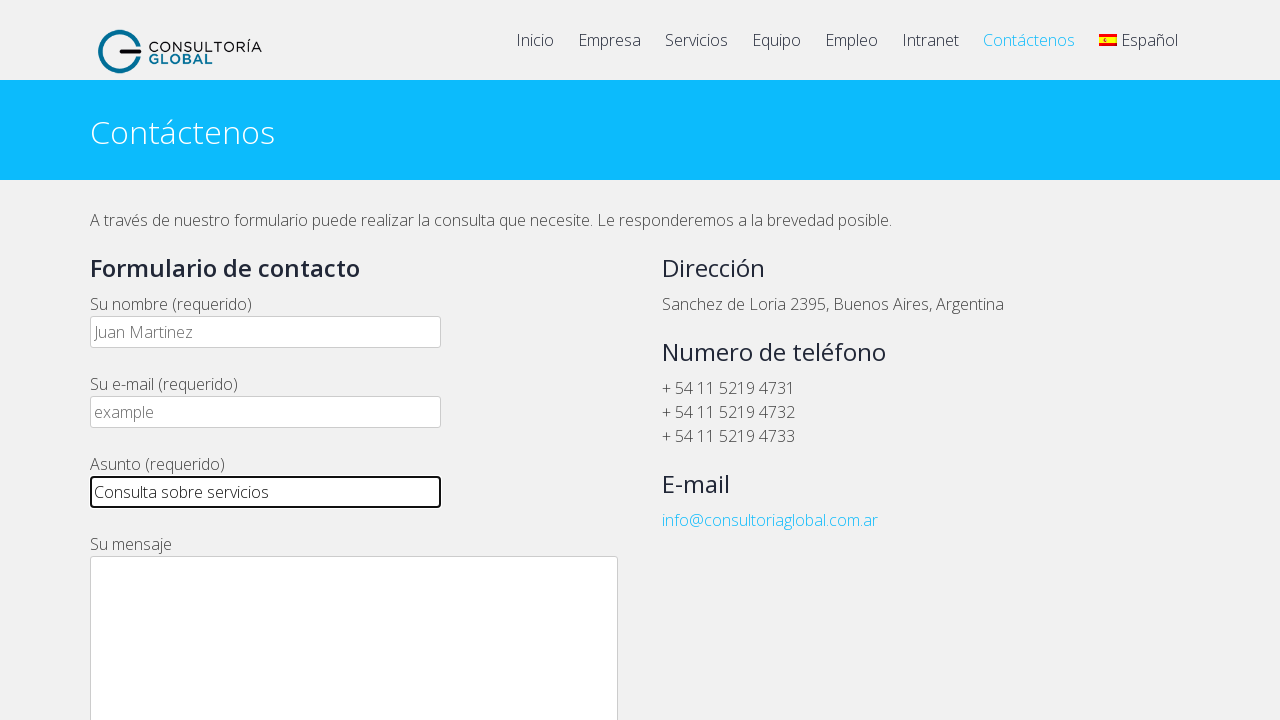

Clicked the send button to submit the form at (144, 360) on xpath=//*[@id='wpcf7-f1297-p370-o1']/form/p[7]/input
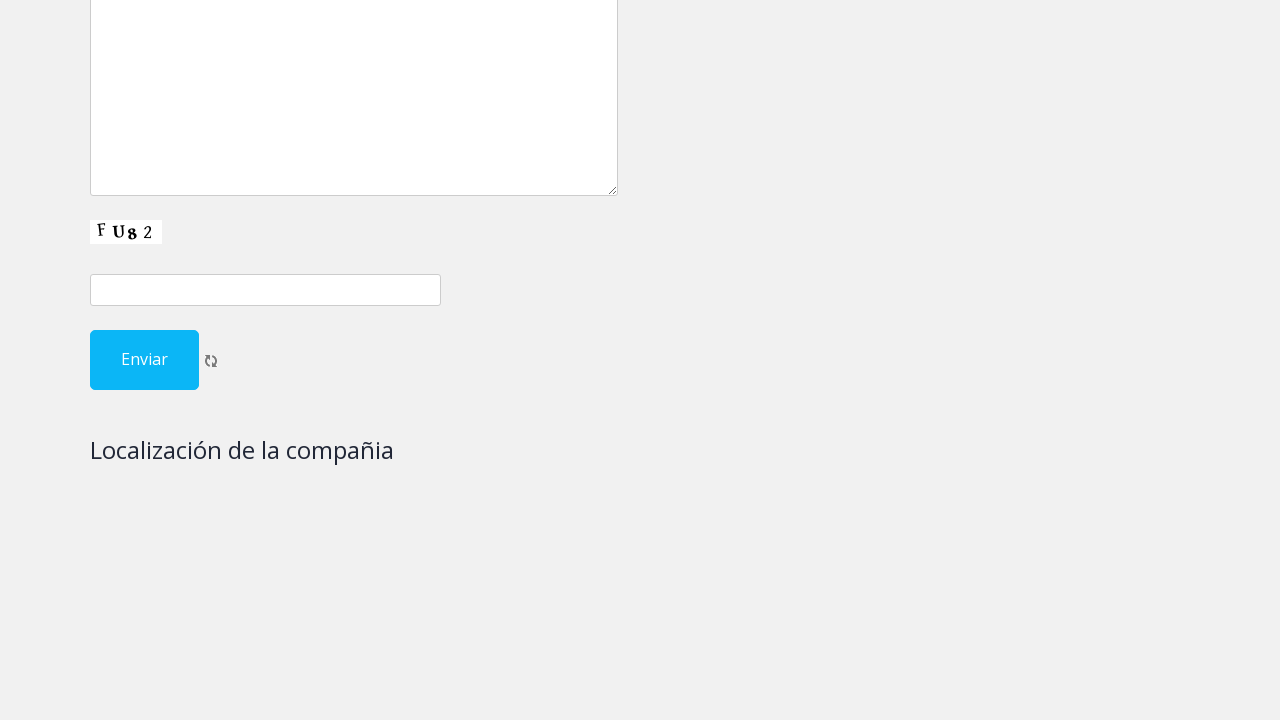

Email validation error appeared as expected
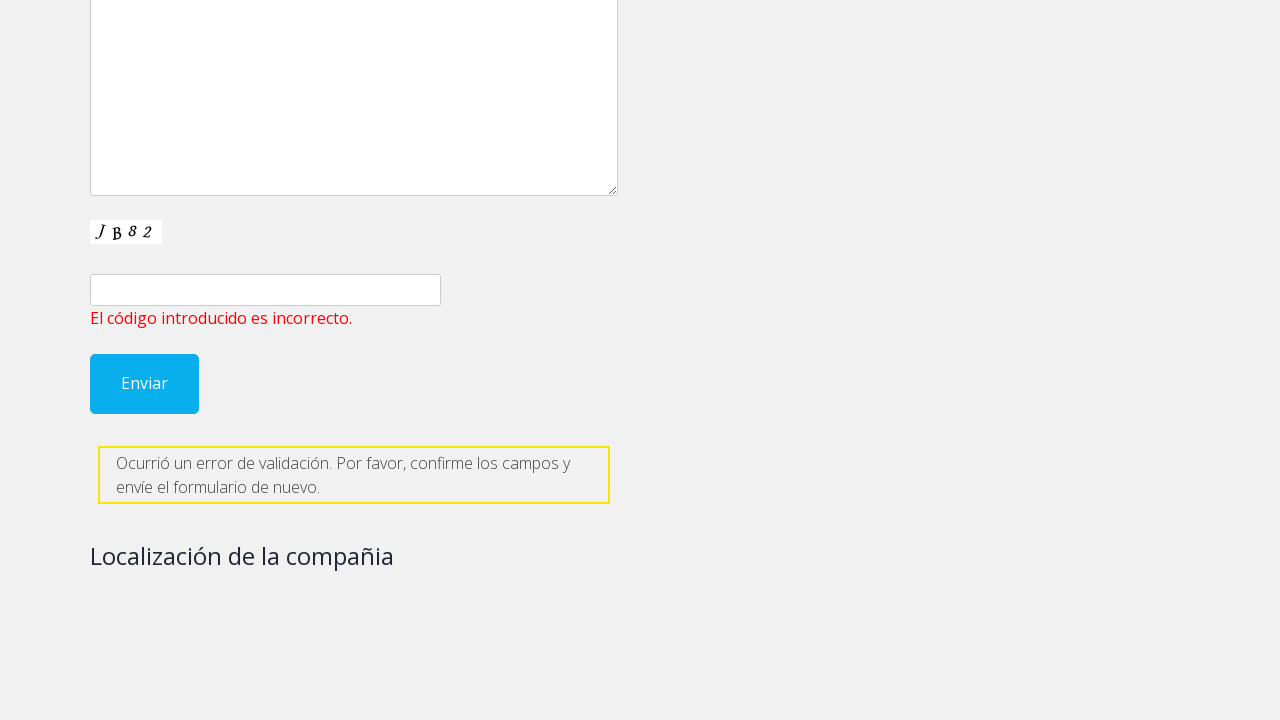

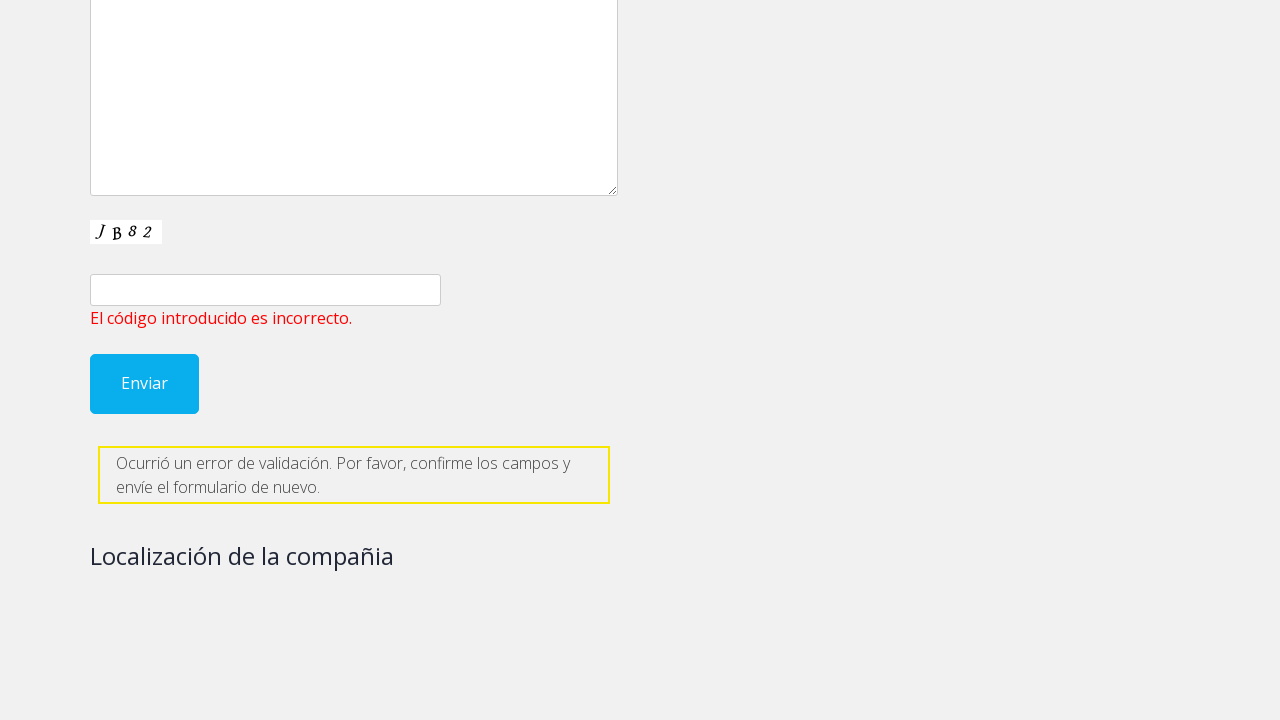